Navigates to EZmob self-serve platform page and waits for any popup windows to appear, demonstrating basic page load verification.

Starting URL: https://ezmob.com/self-serve-platform/?utm_source=PopIN&utm_campaign=15856477615&utm_term=online%20pop%20up%20ads&utm_content=574547780116&gclid=CjwKCAjwqJSaBhBUEiwAg5W9p7de5UxMHYZ1H6Dxs4BPJ8LZAAaaD28VroWg_ybaReyWnOJdpKCEhRoCQpcQAvD_BwE

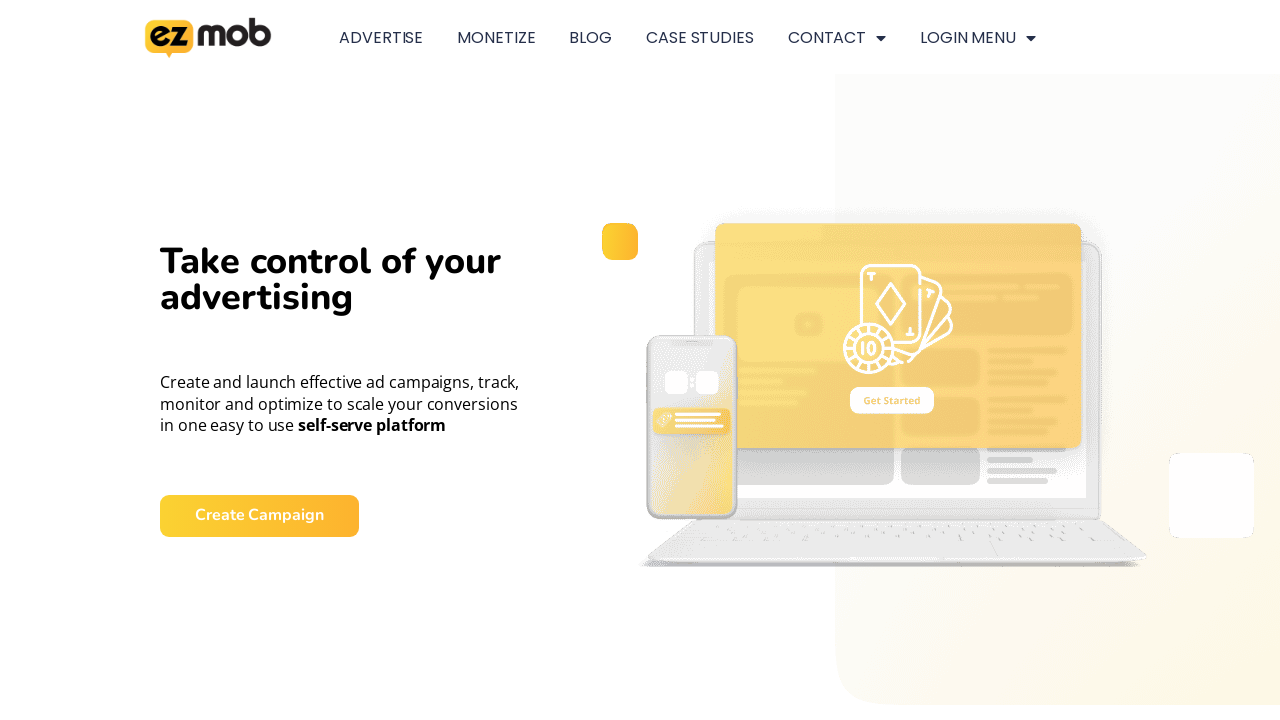

Waited for page to reach networkidle state
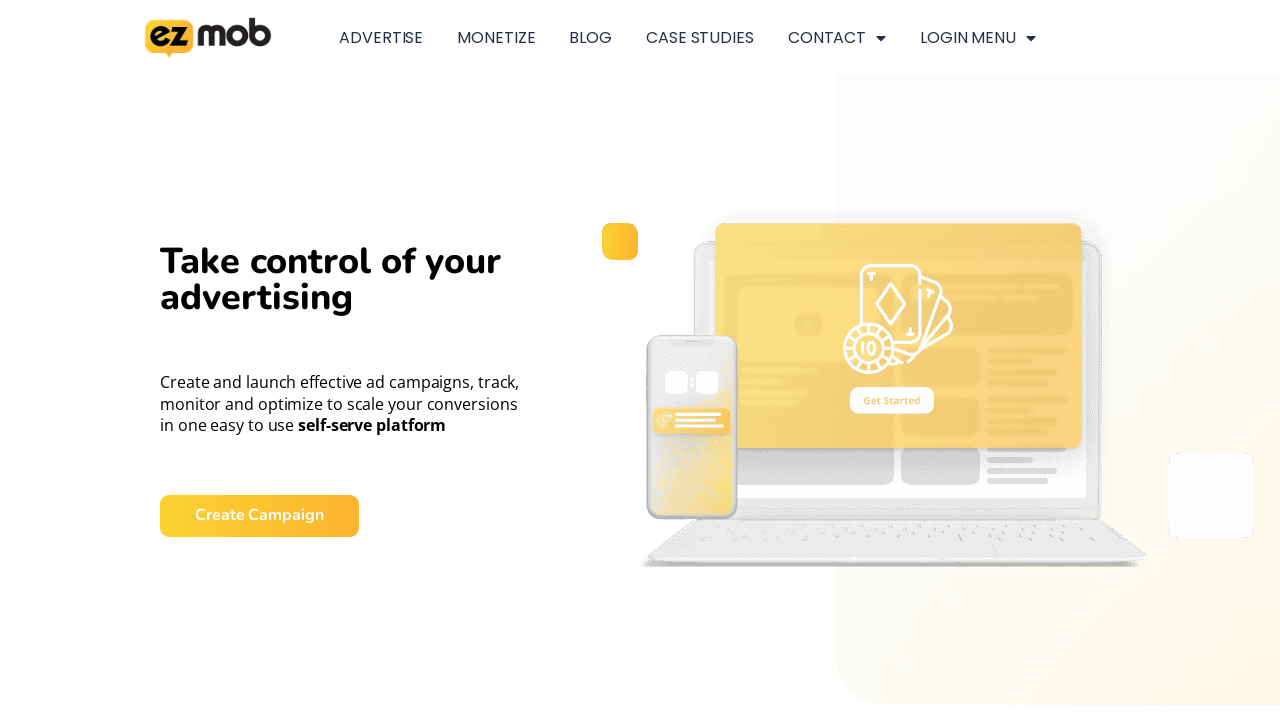

Waited 3 seconds for any delayed popups to appear
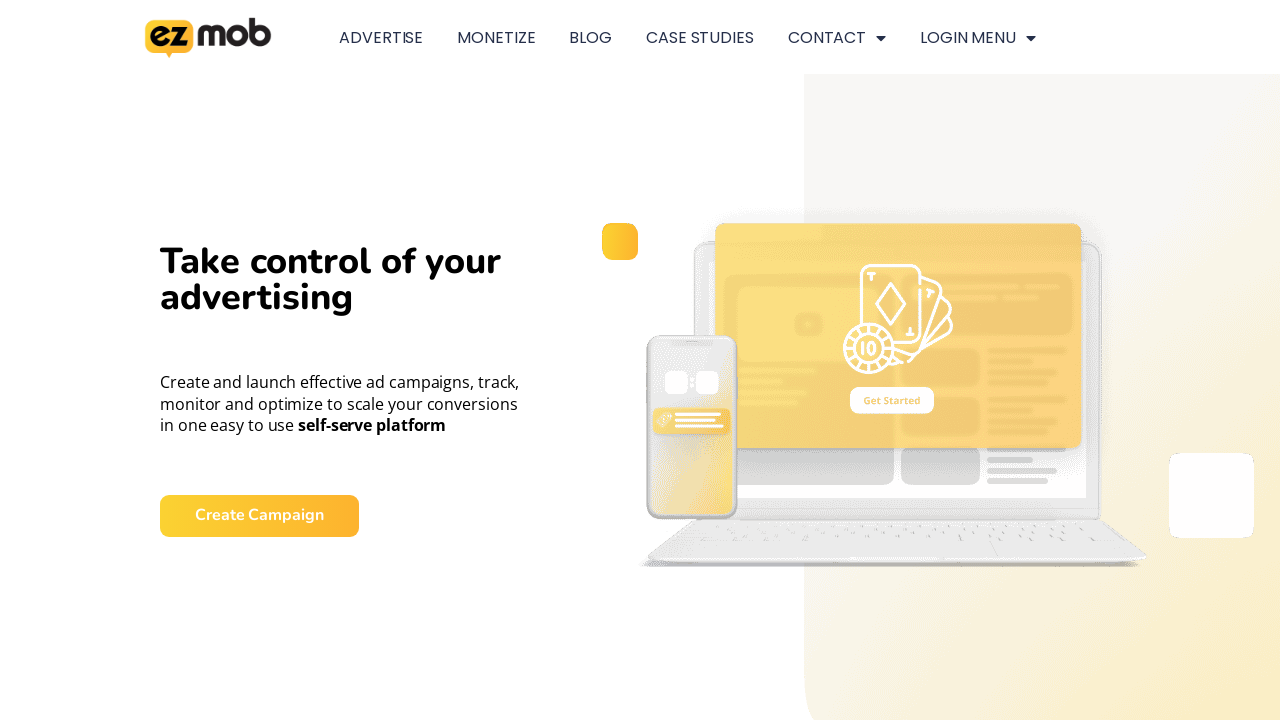

Verified page content loaded by confirming body element is present
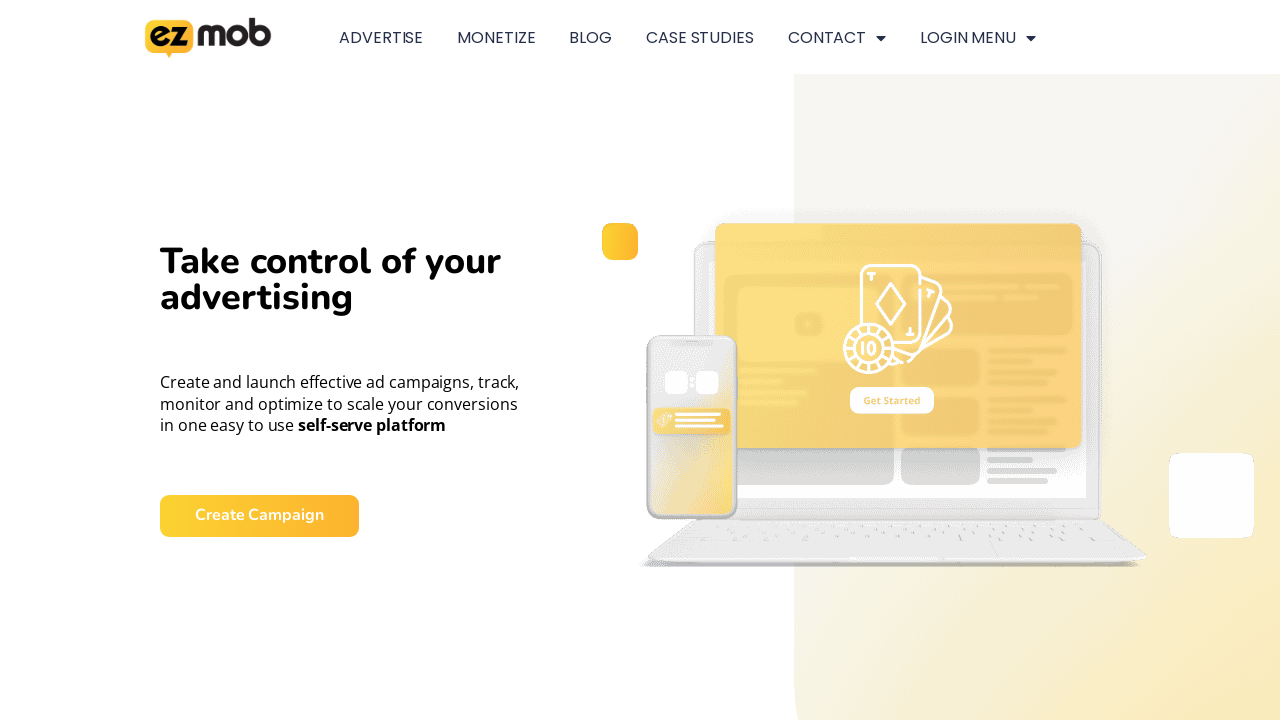

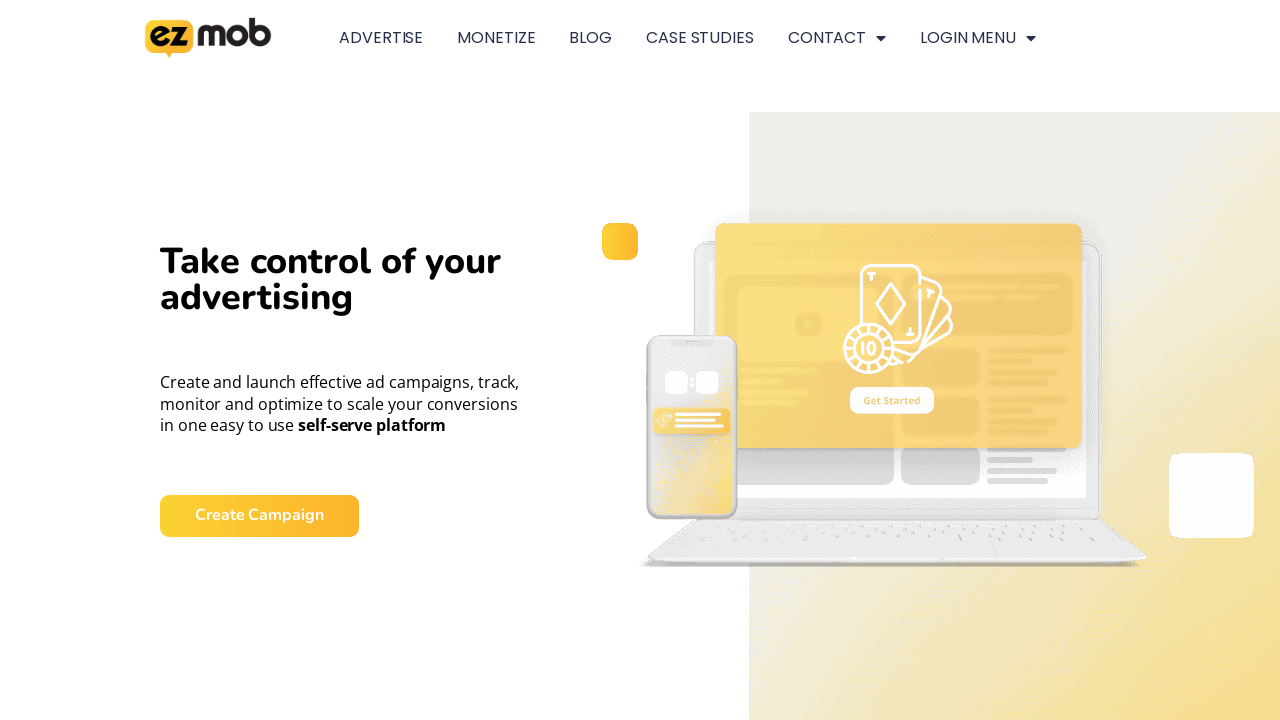